Tests radio button functionality by clicking on different radio buttons (hockey, football, yellow) and verifying they become selected.

Starting URL: https://practice.cydeo.com/radio_buttons

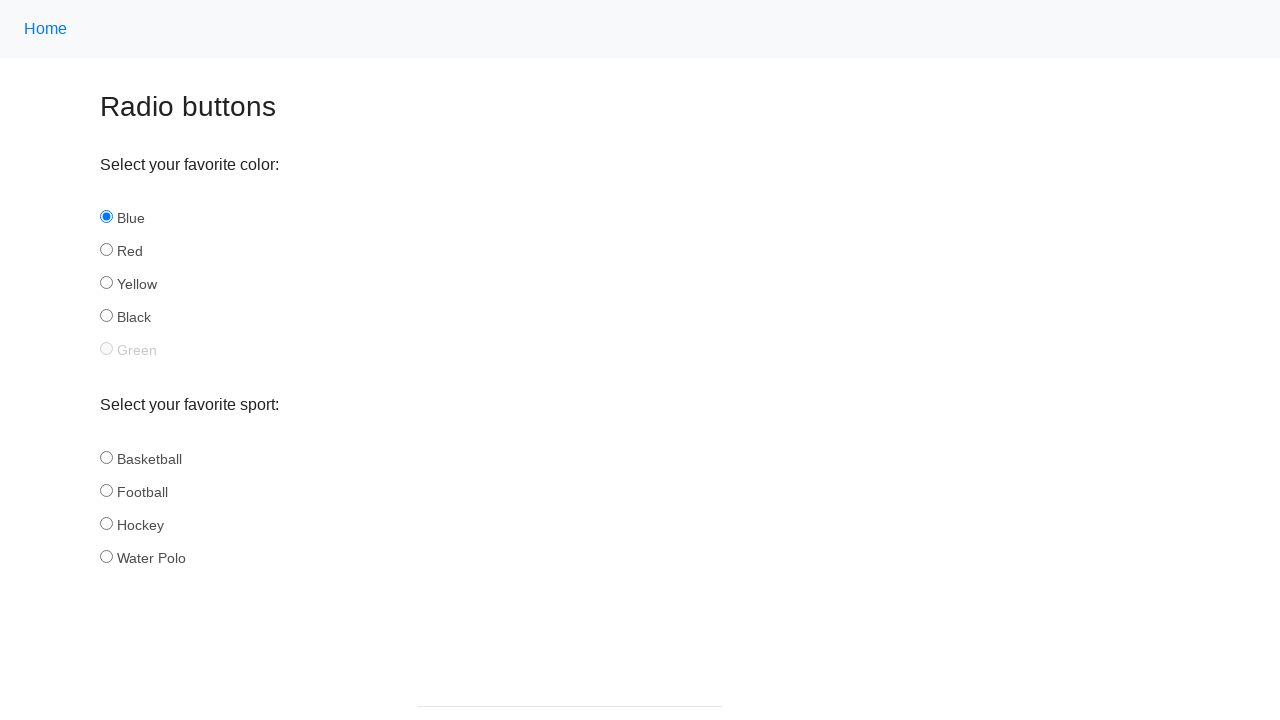

Clicked hockey radio button in sport group at (106, 523) on input[name='sport'][id='hockey']
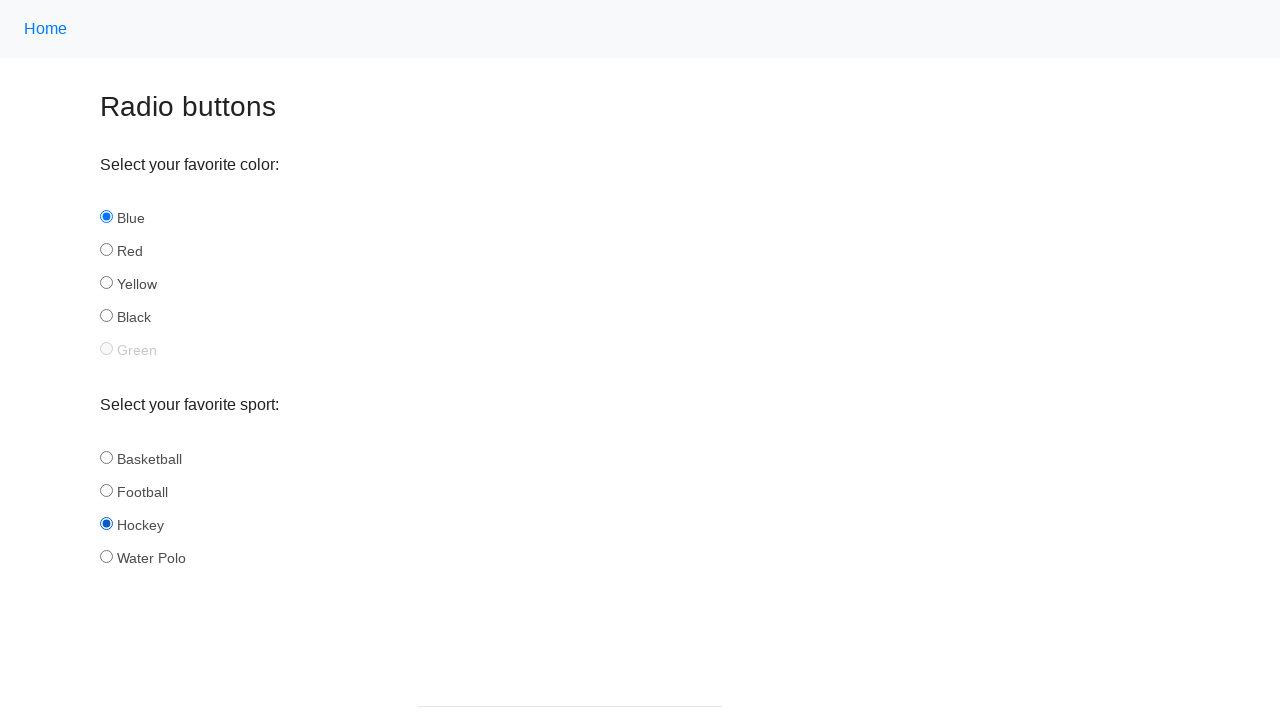

Verified hockey radio button is selected
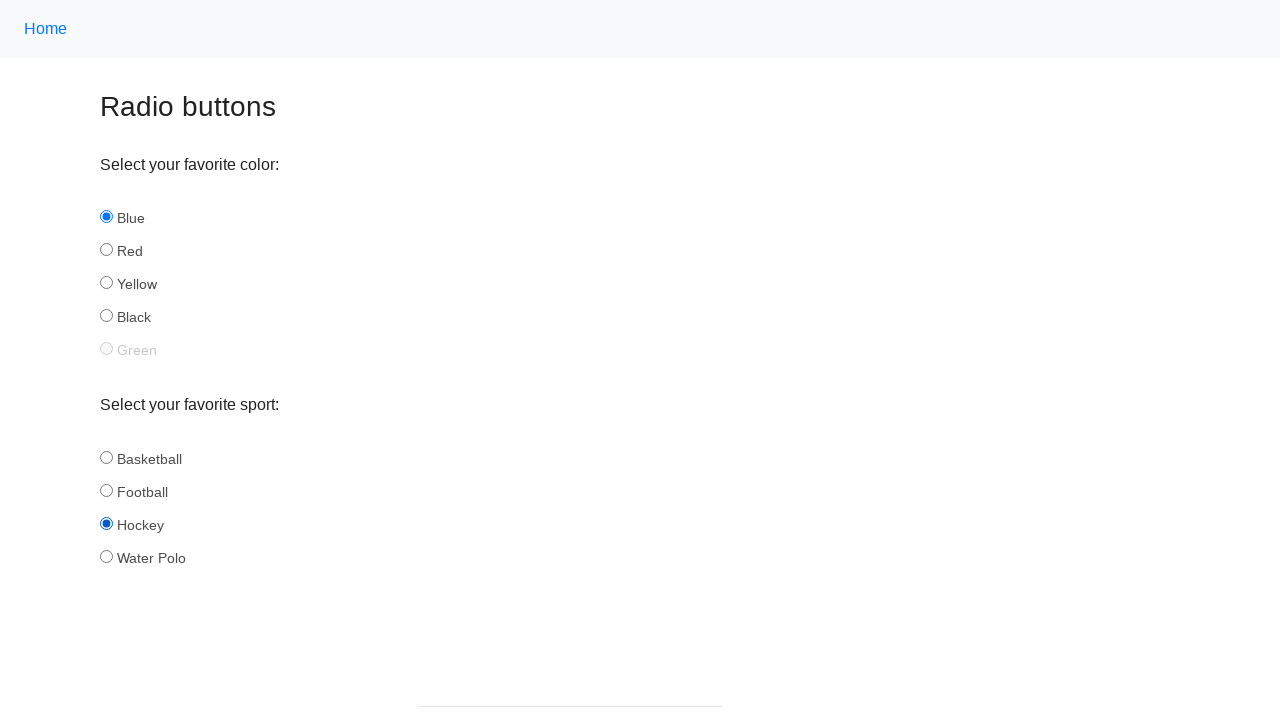

Clicked football radio button in sport group at (106, 490) on input[name='sport'][id='football']
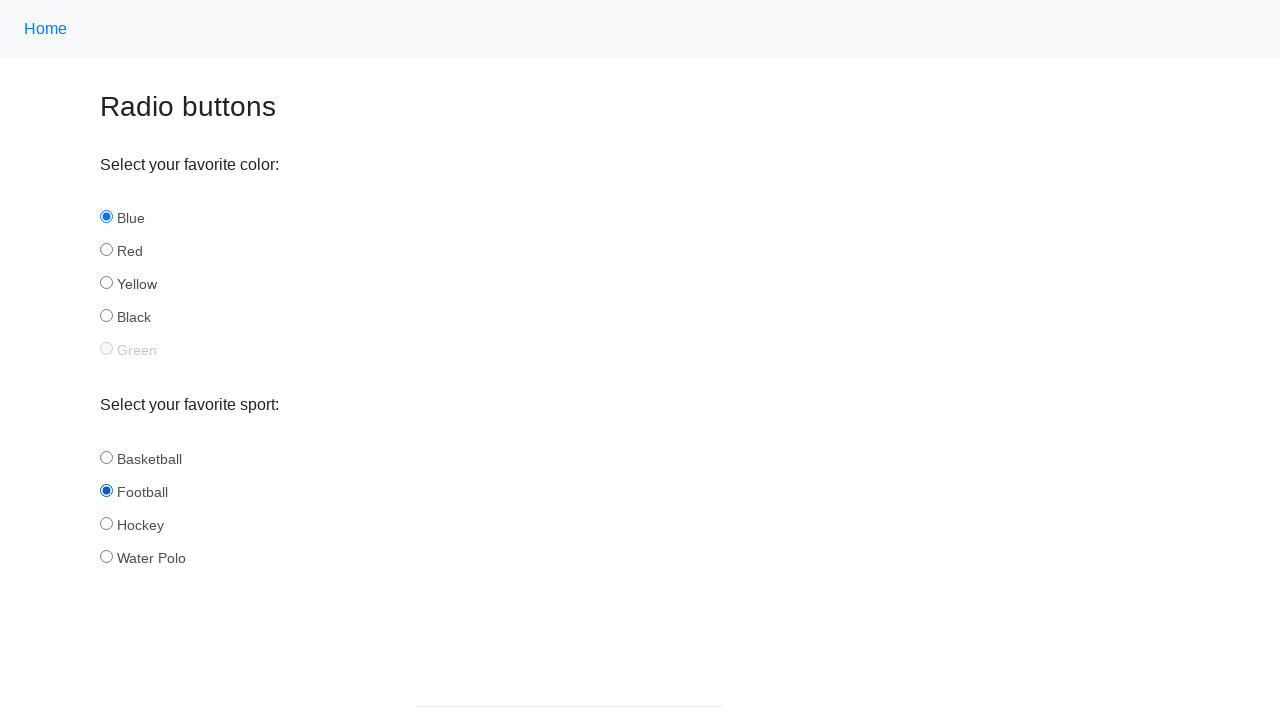

Verified football radio button is selected
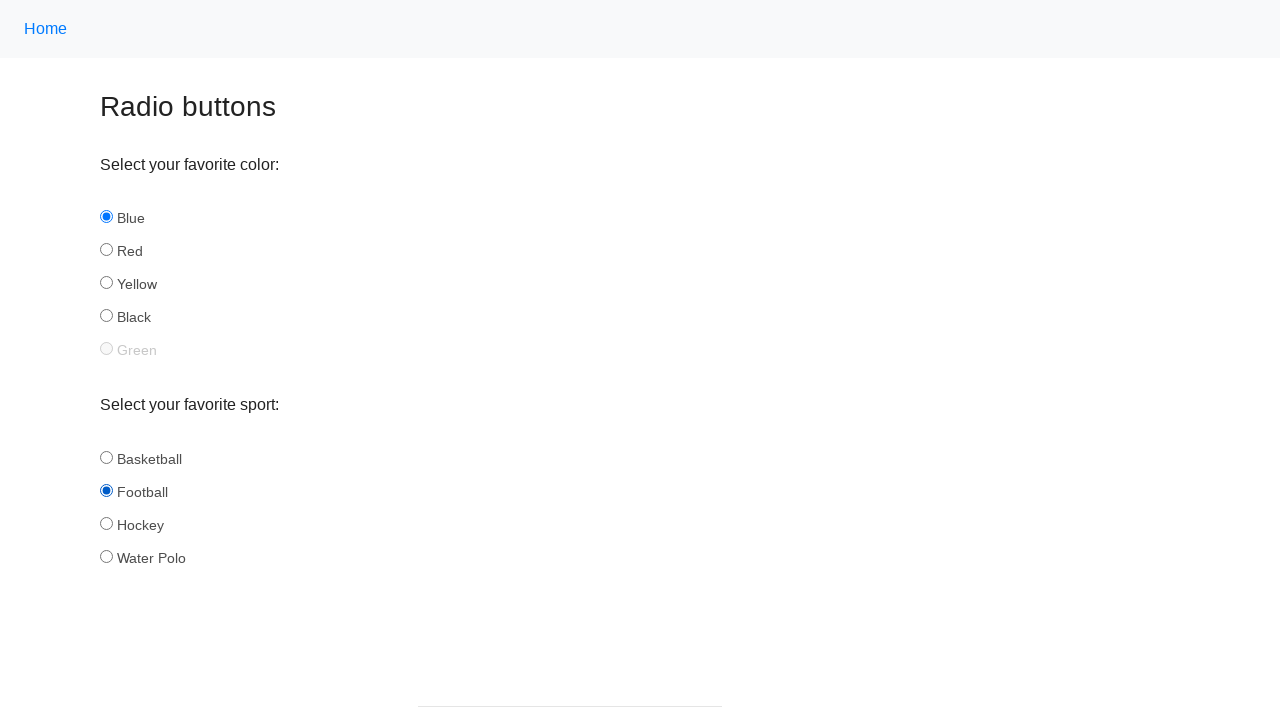

Clicked yellow radio button in color group at (106, 283) on input[name='color'][id='yellow']
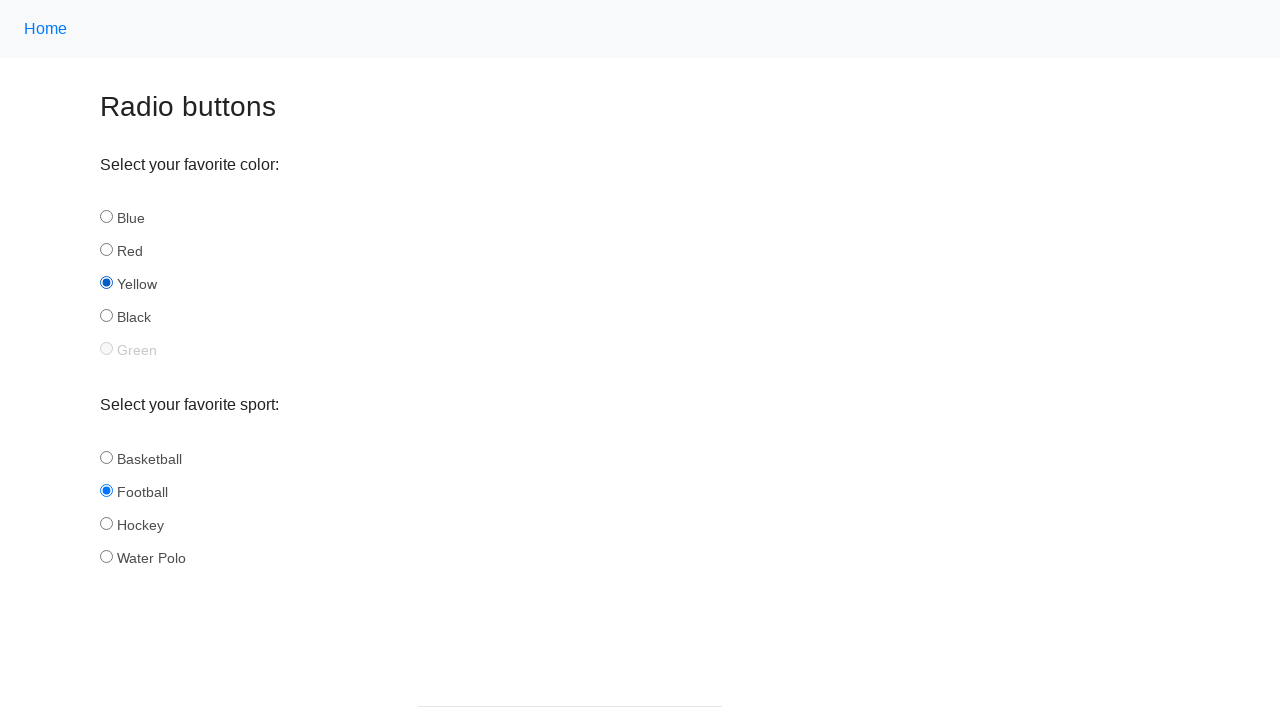

Verified yellow radio button is selected
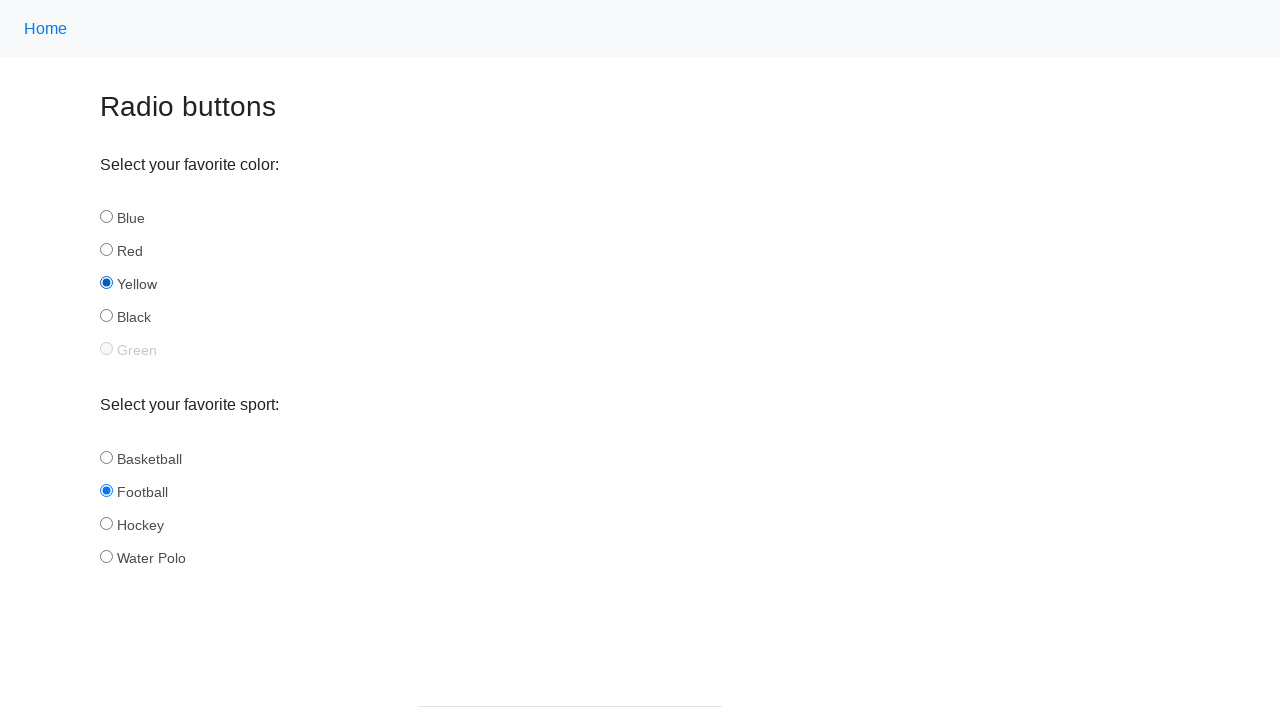

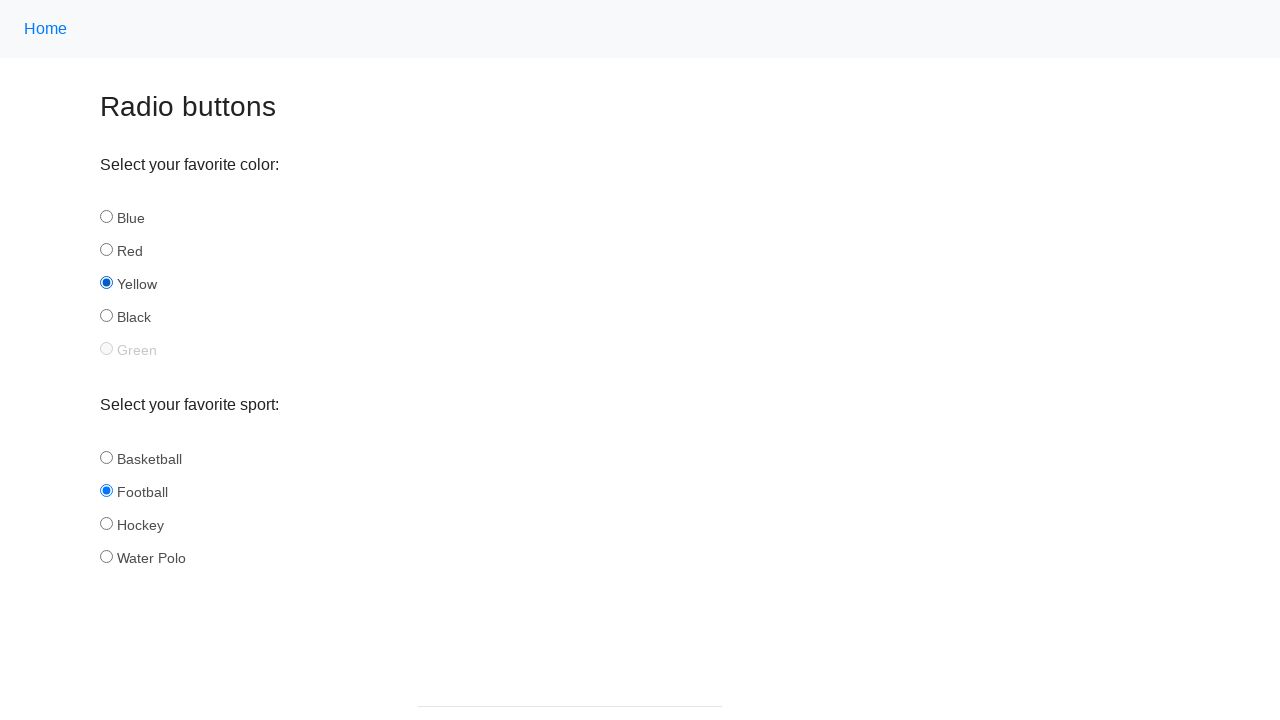